Tests dynamic loading example 2 where an element is rendered after clicking Start

Starting URL: https://the-internet.herokuapp.com/

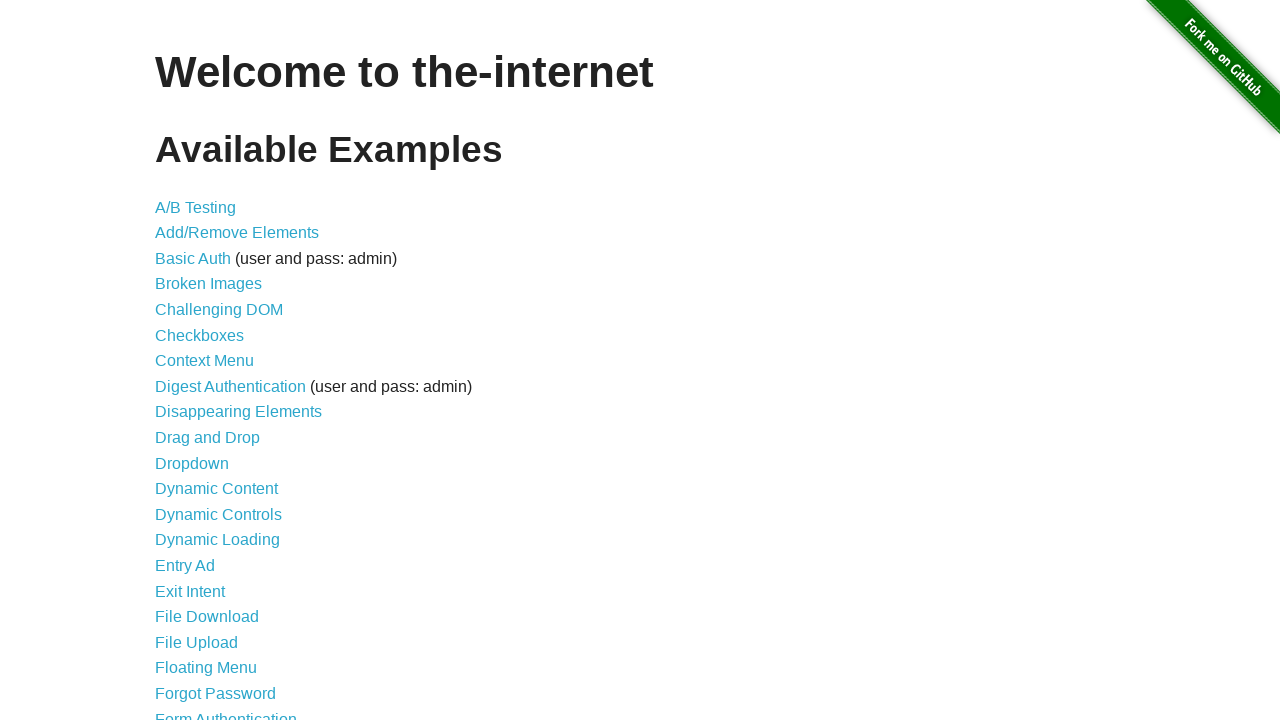

Clicked on Dynamic Loading link at (218, 540) on xpath=//*[contains(text(),'Dynamic Loading')]
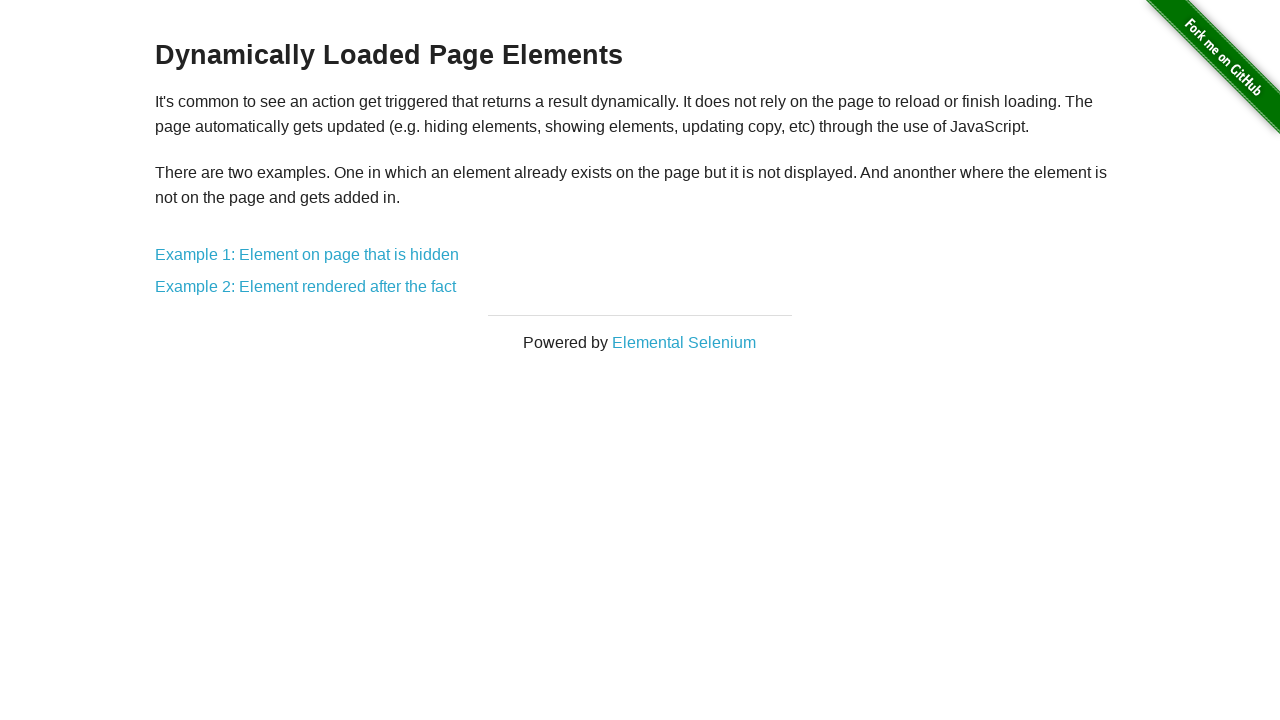

Navigated to Dynamic Loading page
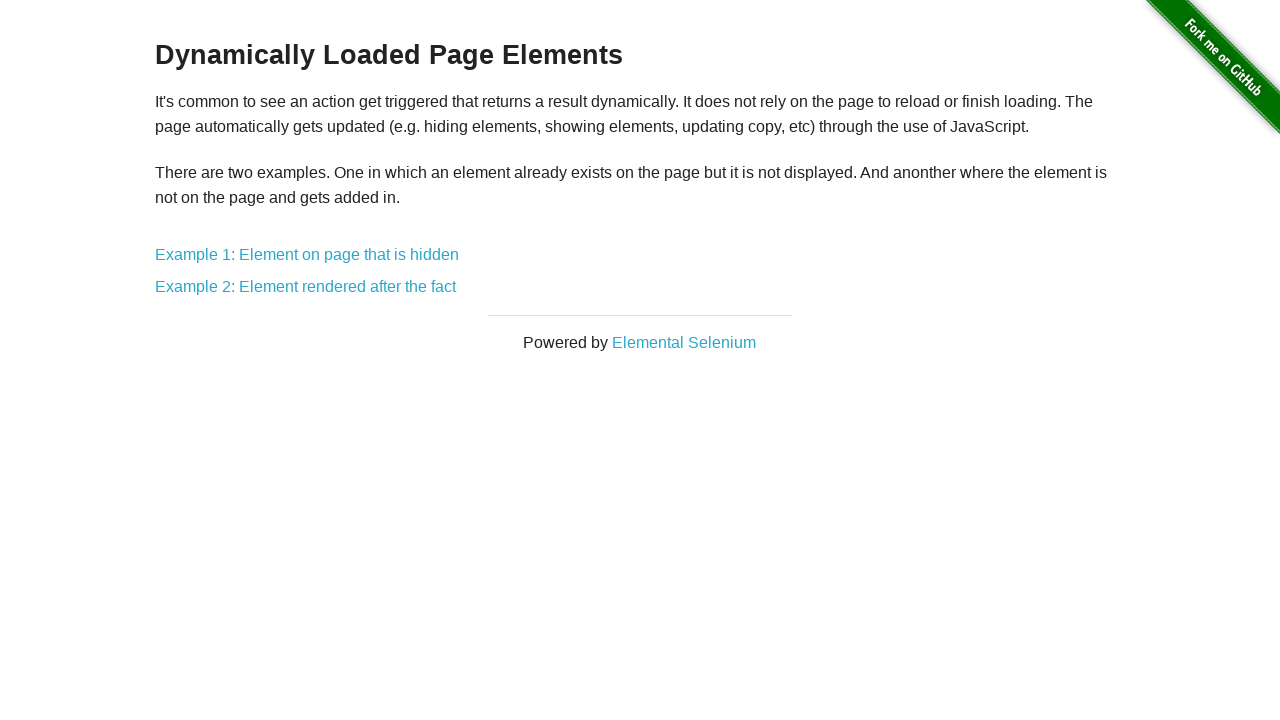

Page title element loaded
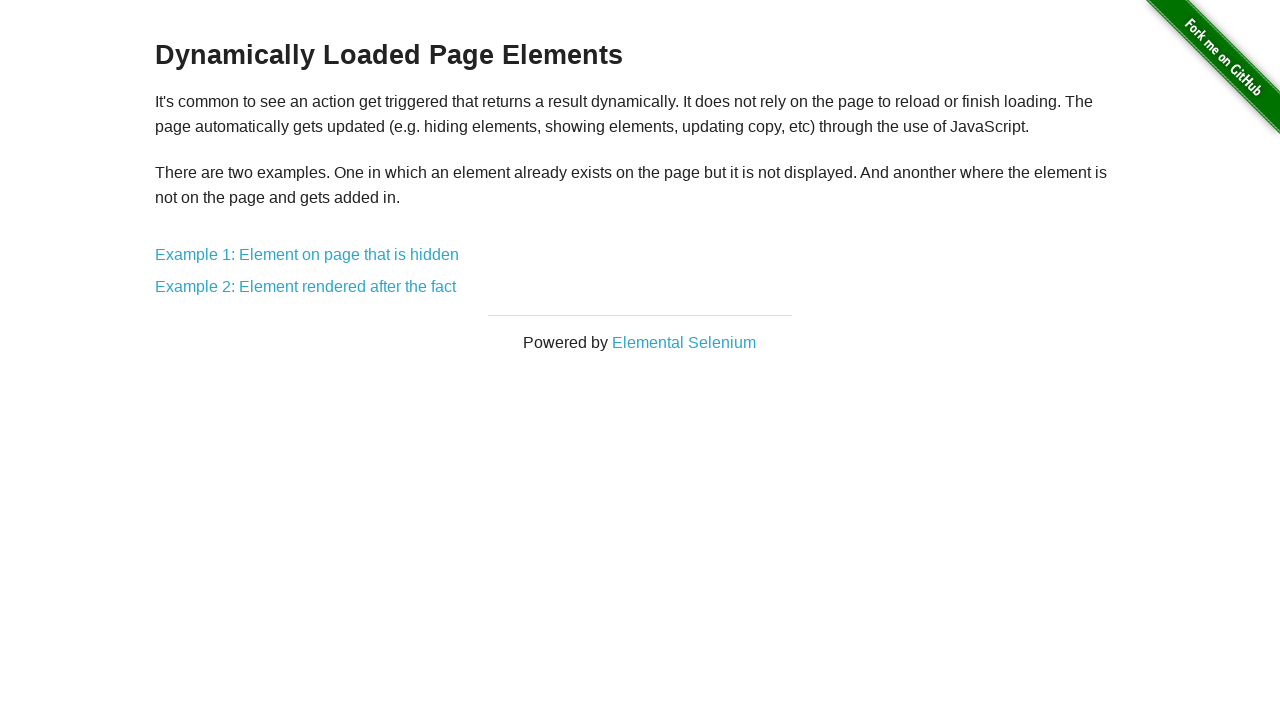

Clicked on Example 2 link at (306, 287) on xpath=//*[contains(text(),'Example 2: Element rendered after the fact')]
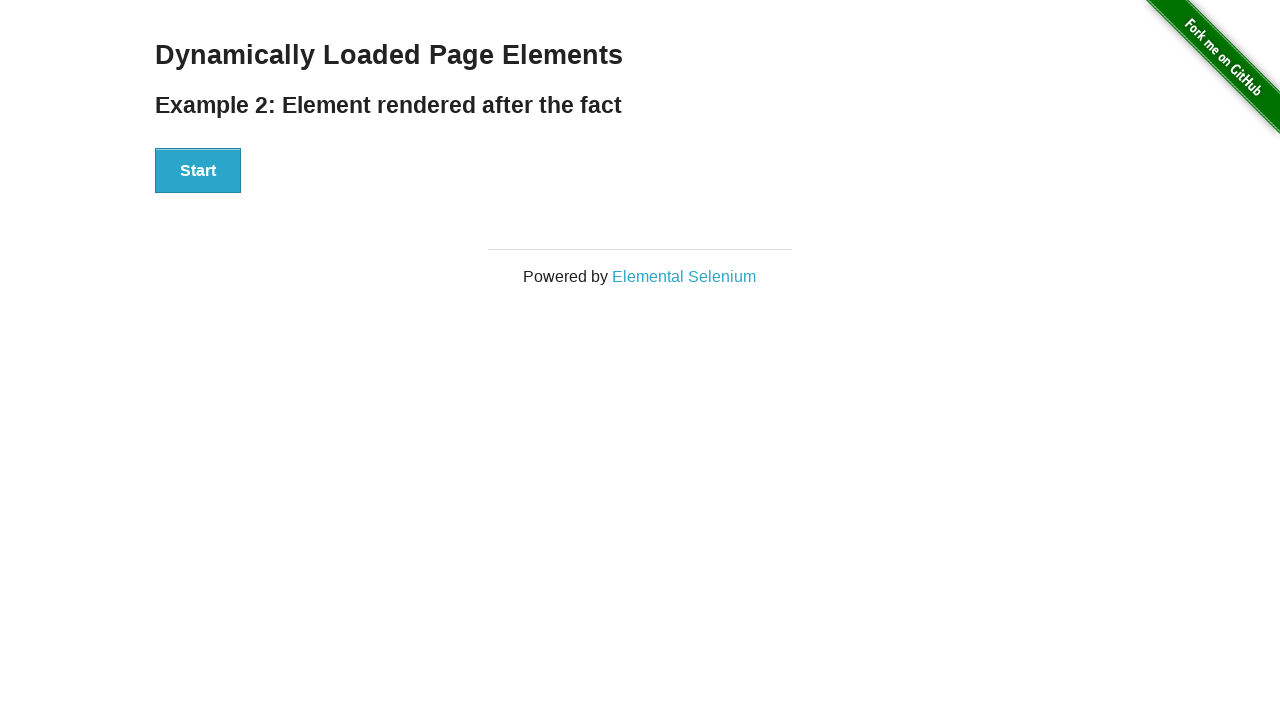

Navigated to Example 2 page
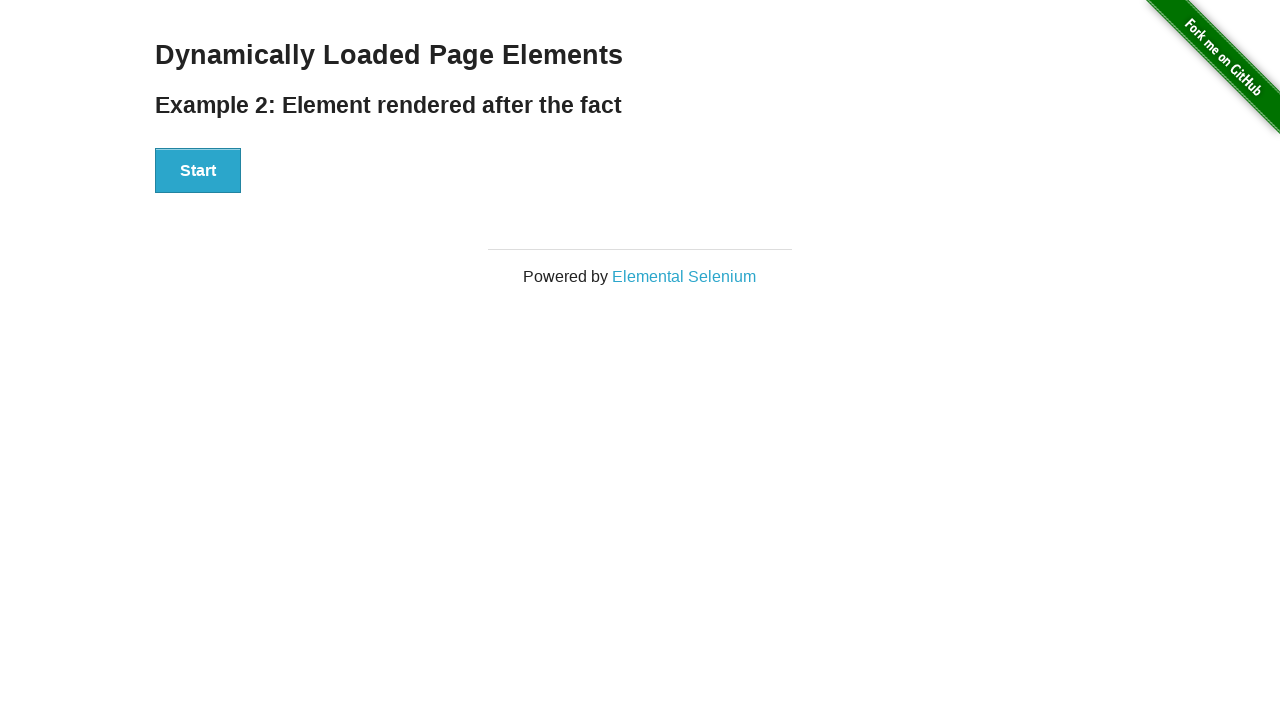

Example 2 page title loaded
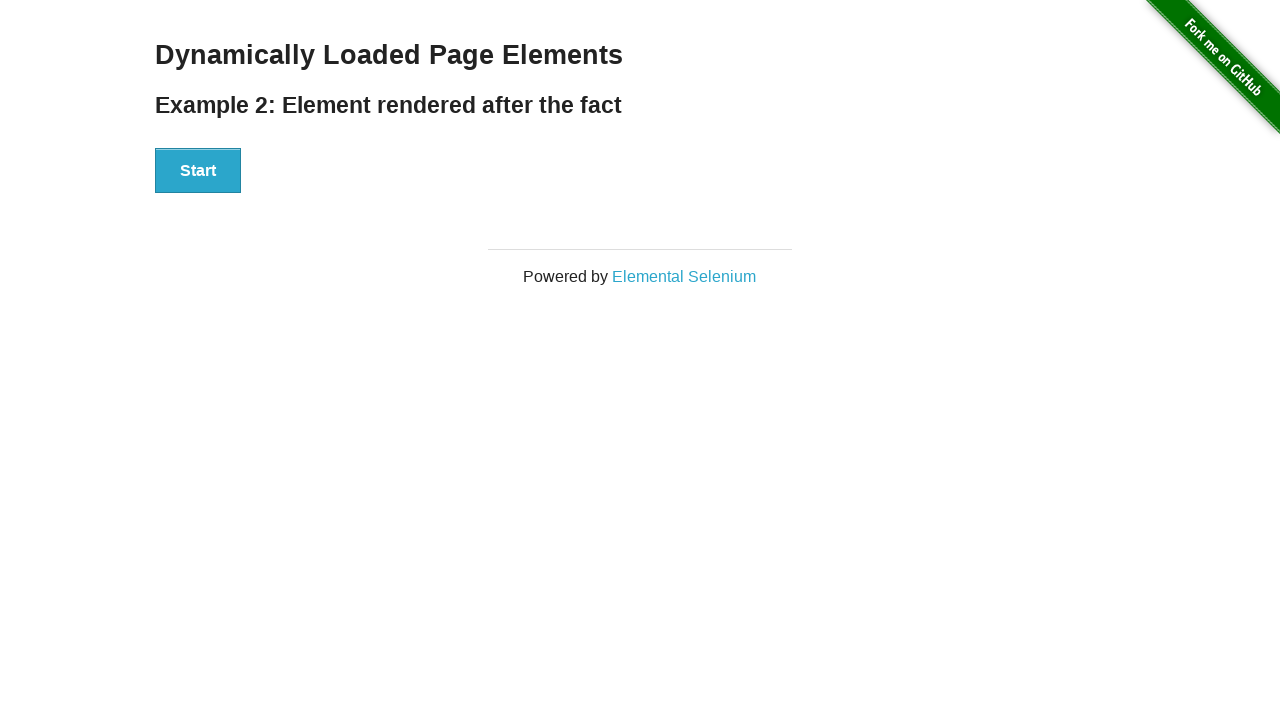

Clicked Start button to initiate dynamic loading at (198, 171) on xpath=//*[contains(text(),'Start')]
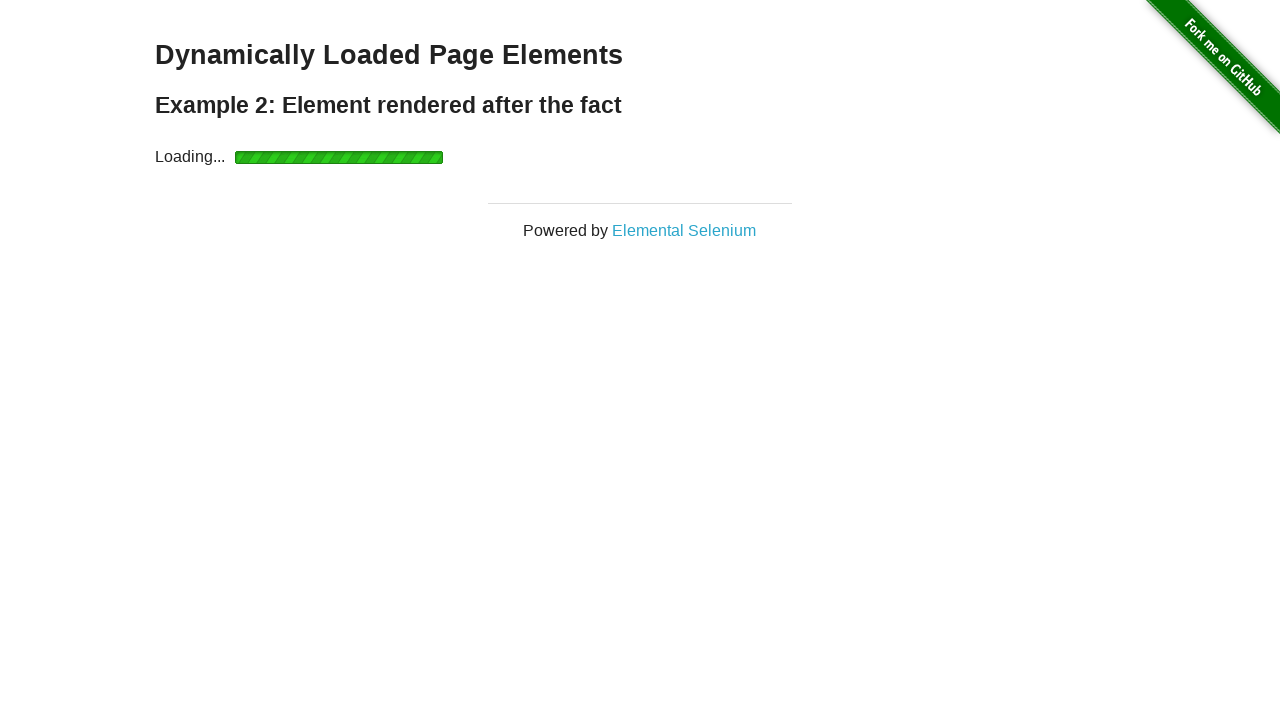

Finish element rendered after dynamic loading completed
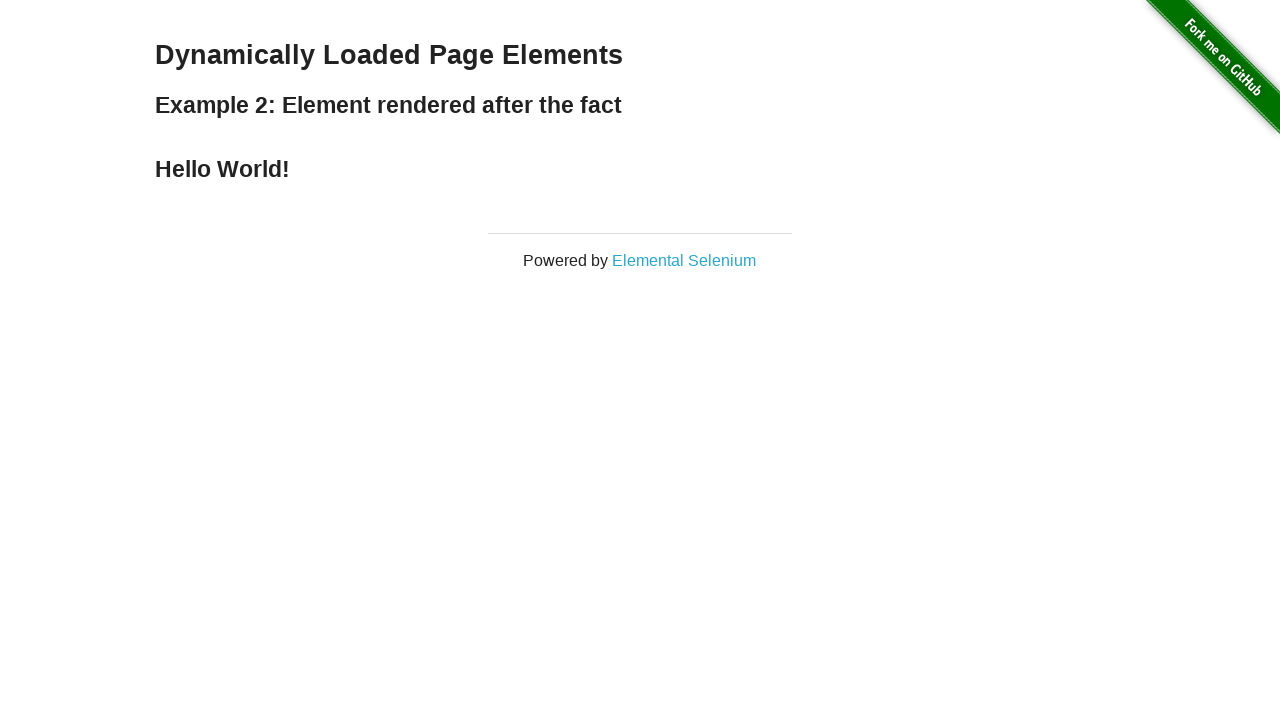

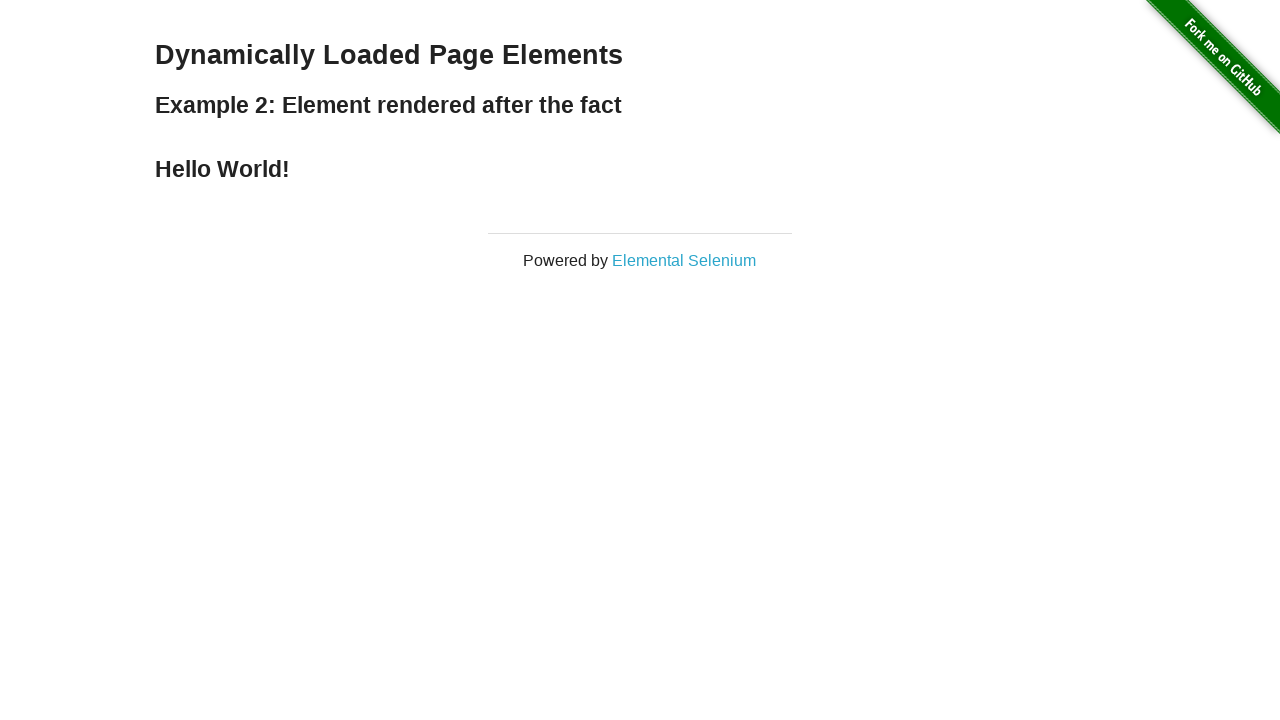